Tests registration form validation by entering passwords that are too short (less than 6 characters) and verifying the minimum length error appears

Starting URL: https://alada.vn/tai-khoan/dang-ky.html

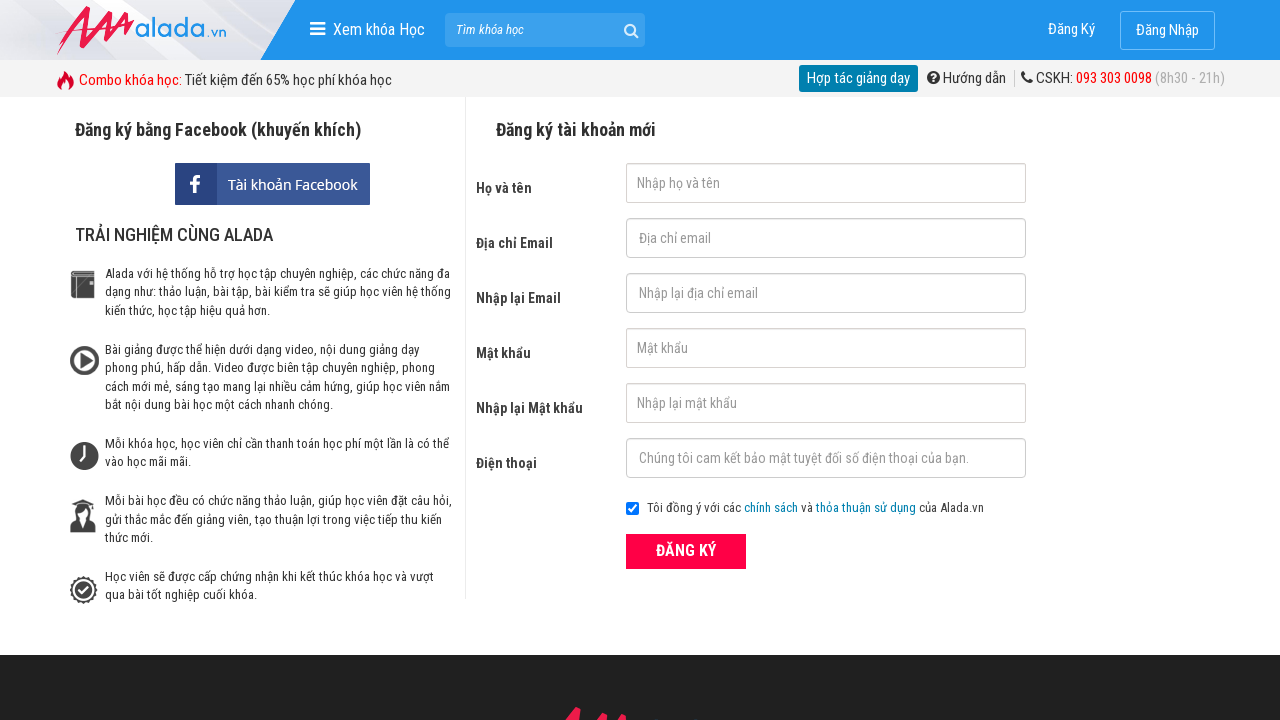

Filled name field with 'Vo Thi Mai' on //input[@id='txtFirstname']
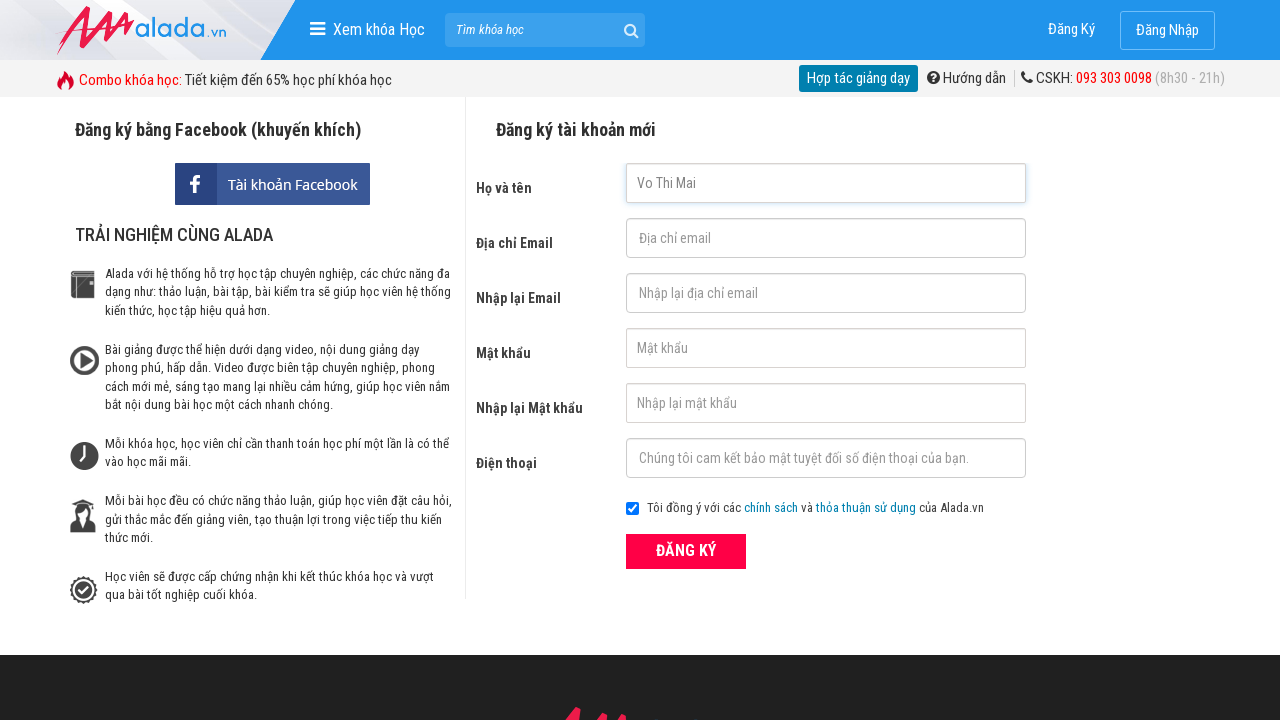

Filled email field with 'vothimai@gmail.com' on //input[@id='txtEmail']
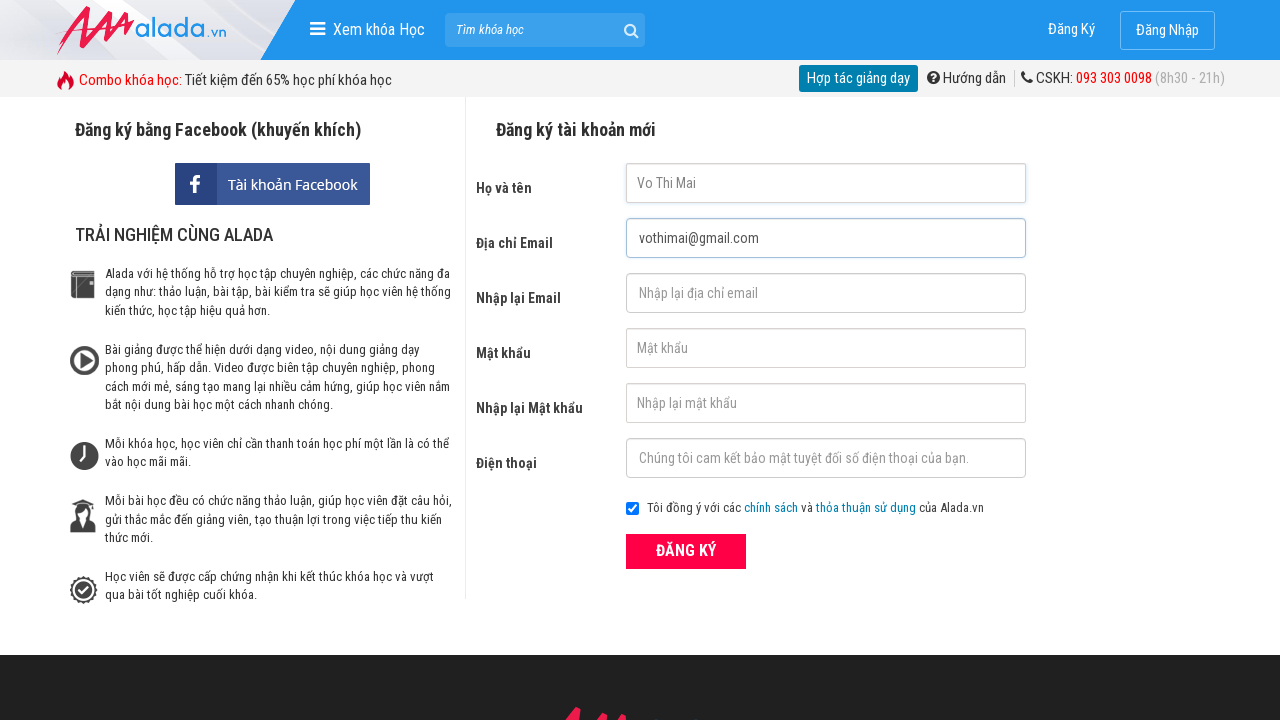

Filled confirm email field with 'vothimai@gmail.com' on //input[@id='txtCEmail']
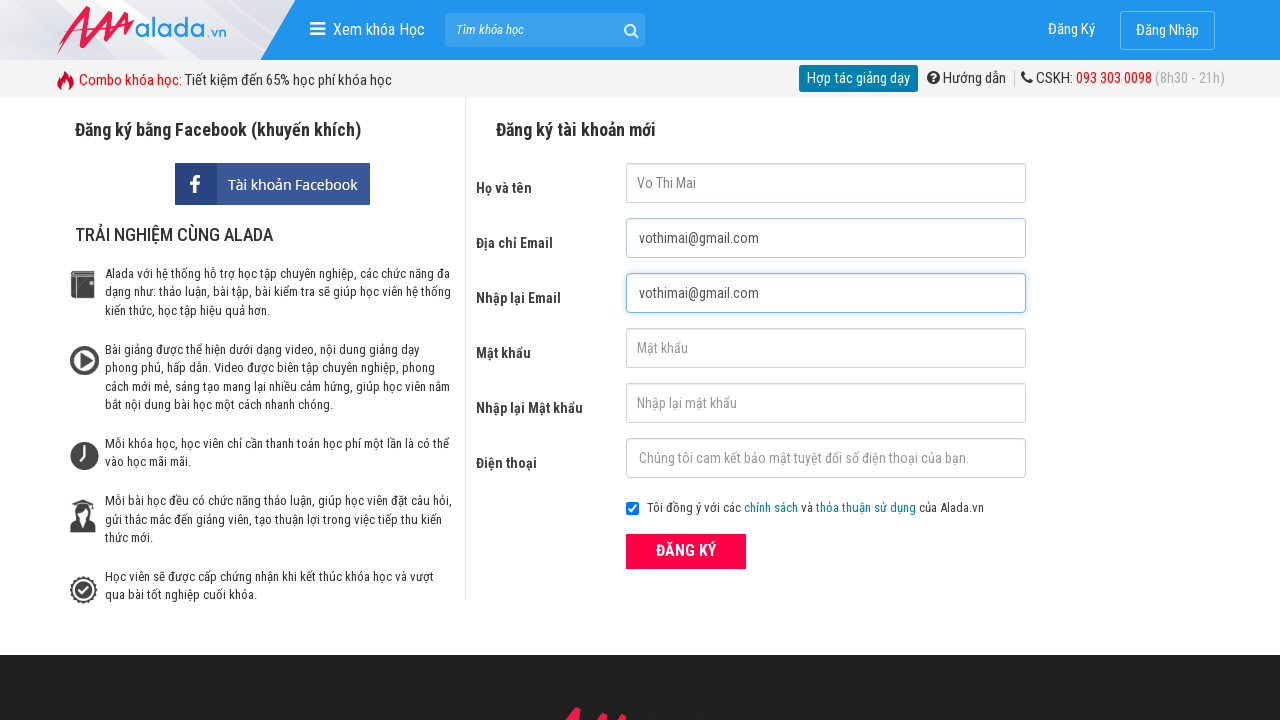

Filled password field with short value 'abc12' (5 characters) on //input[@id='txtPassword']
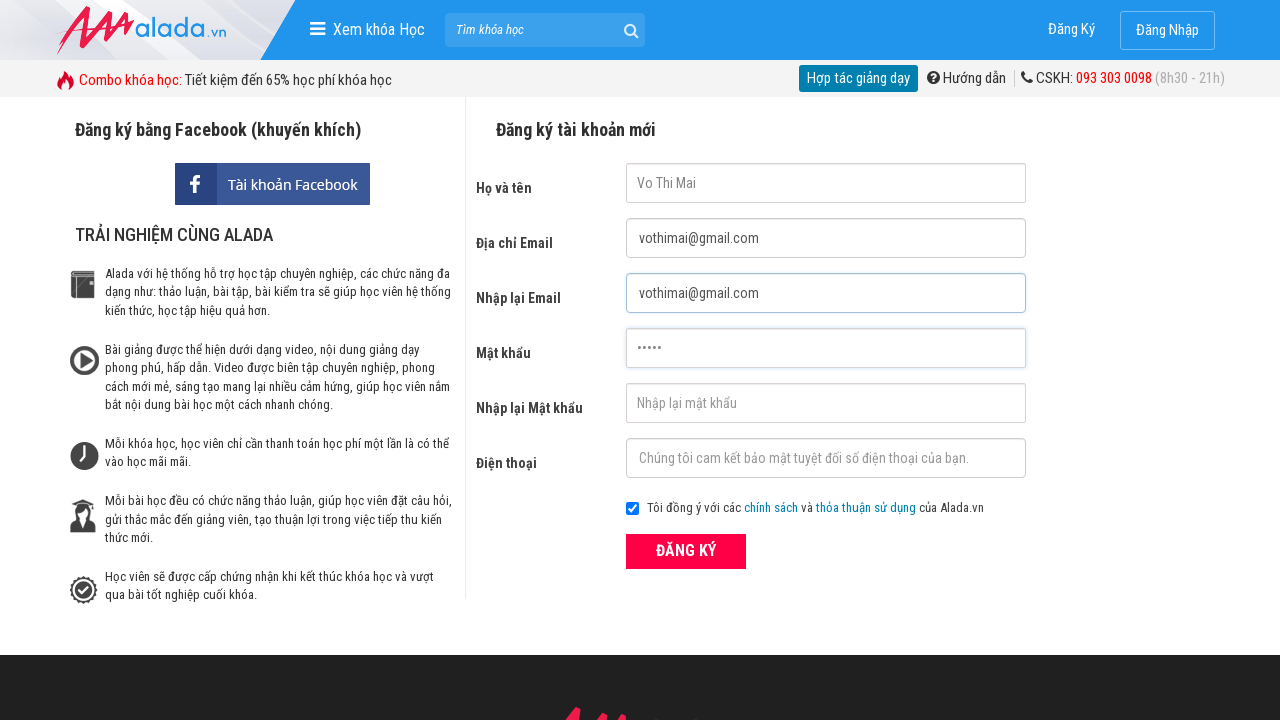

Filled confirm password field with same short value 'abc12' on //input[@id='txtCPassword']
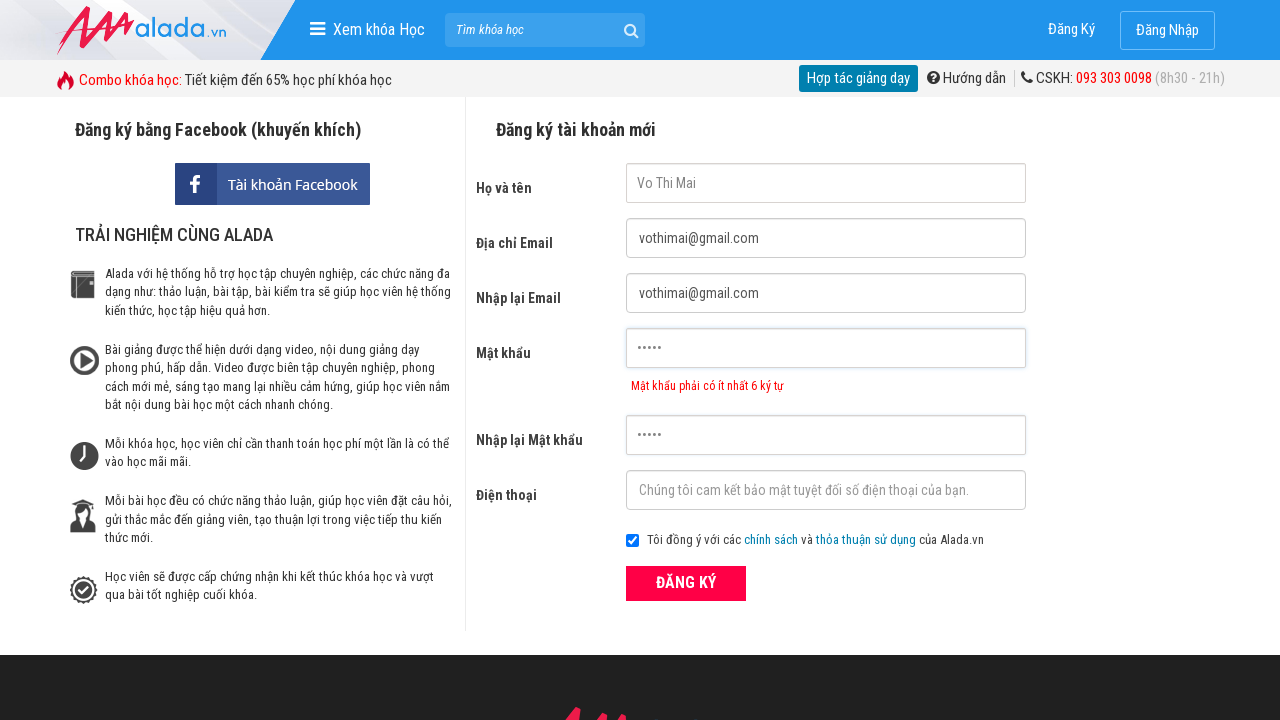

Filled phone field with '0923456789' on //input[@id='txtPhone']
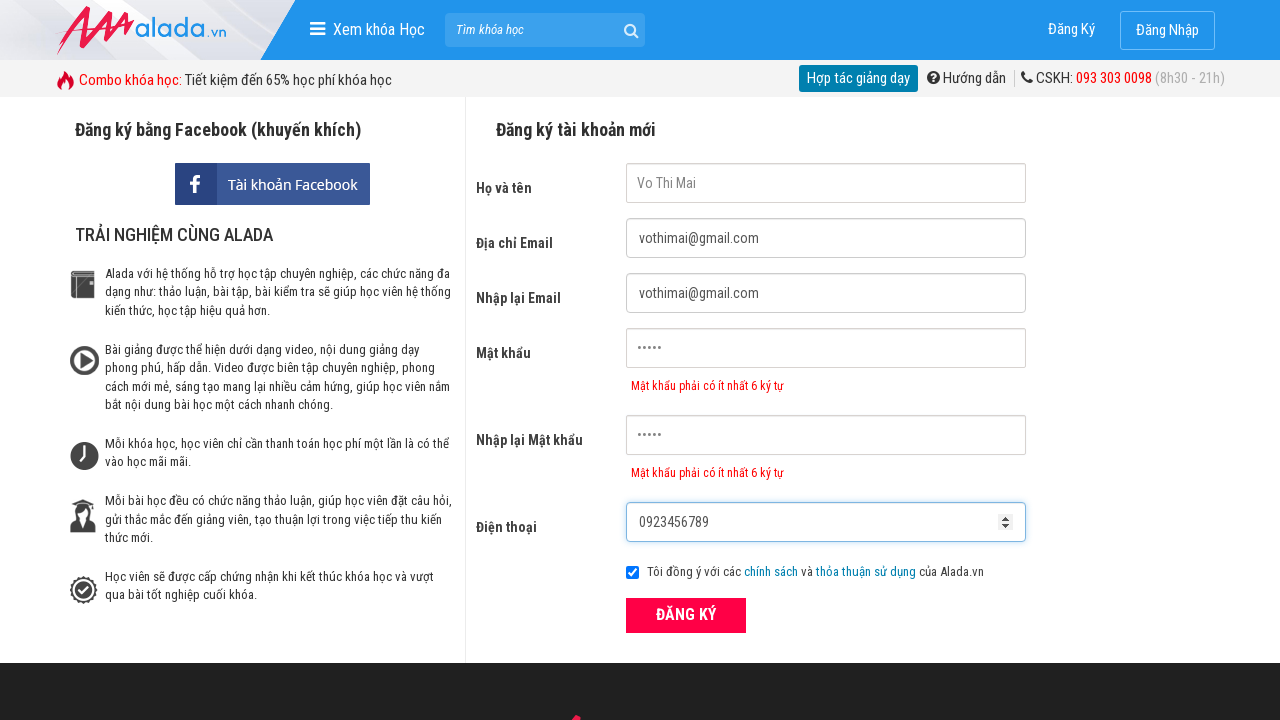

Clicked submit button to register at (686, 615) on xpath=//button[@class='btn_pink_sm fs16']
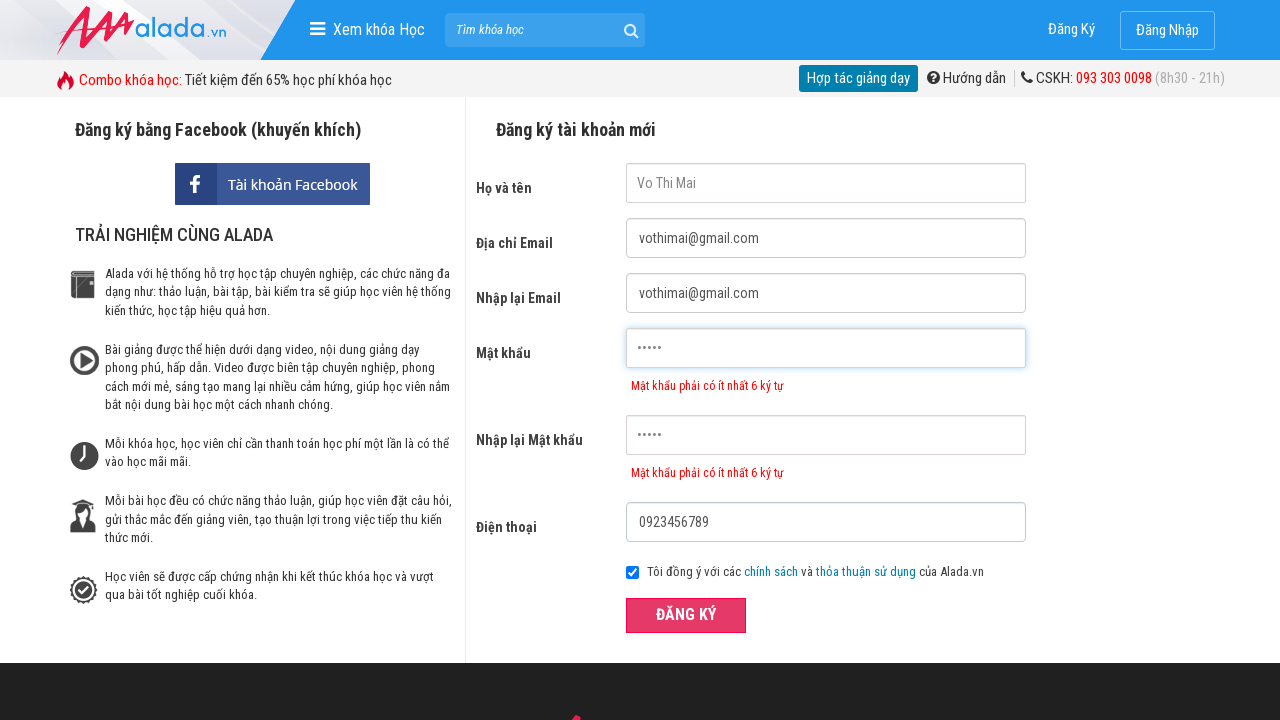

Password error message appeared
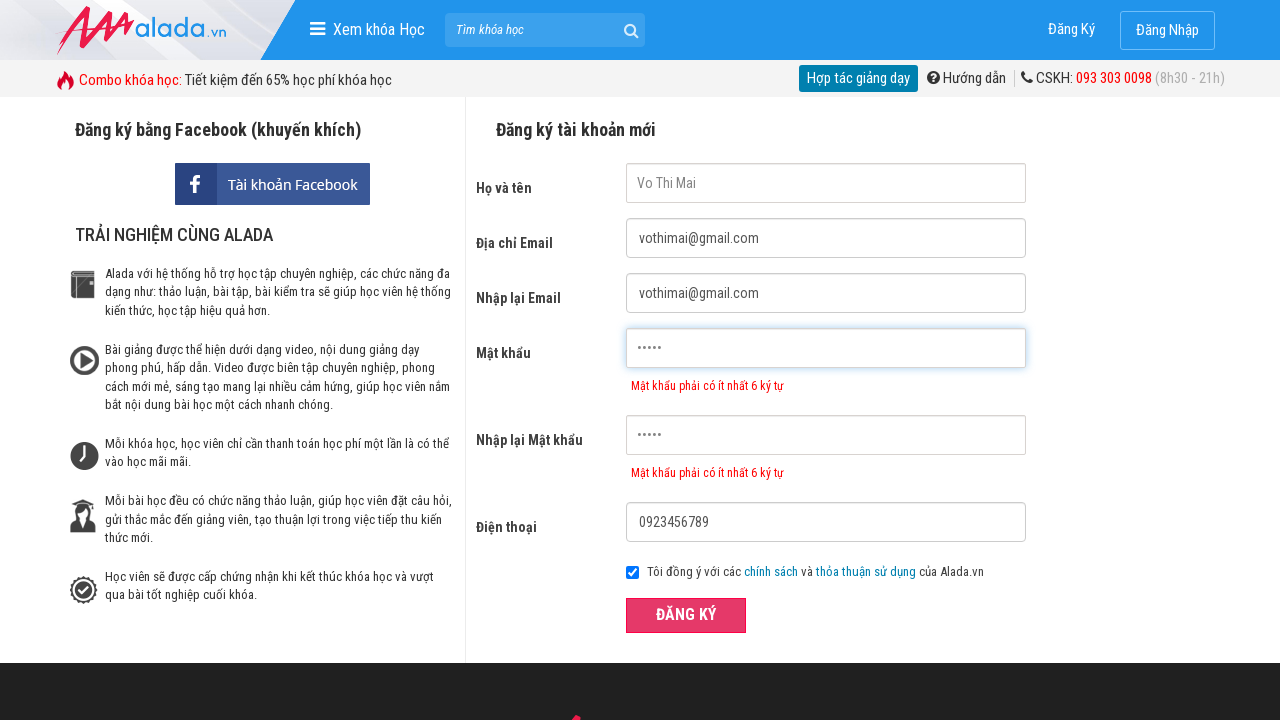

Confirm password error message appeared - minimum length validation successful
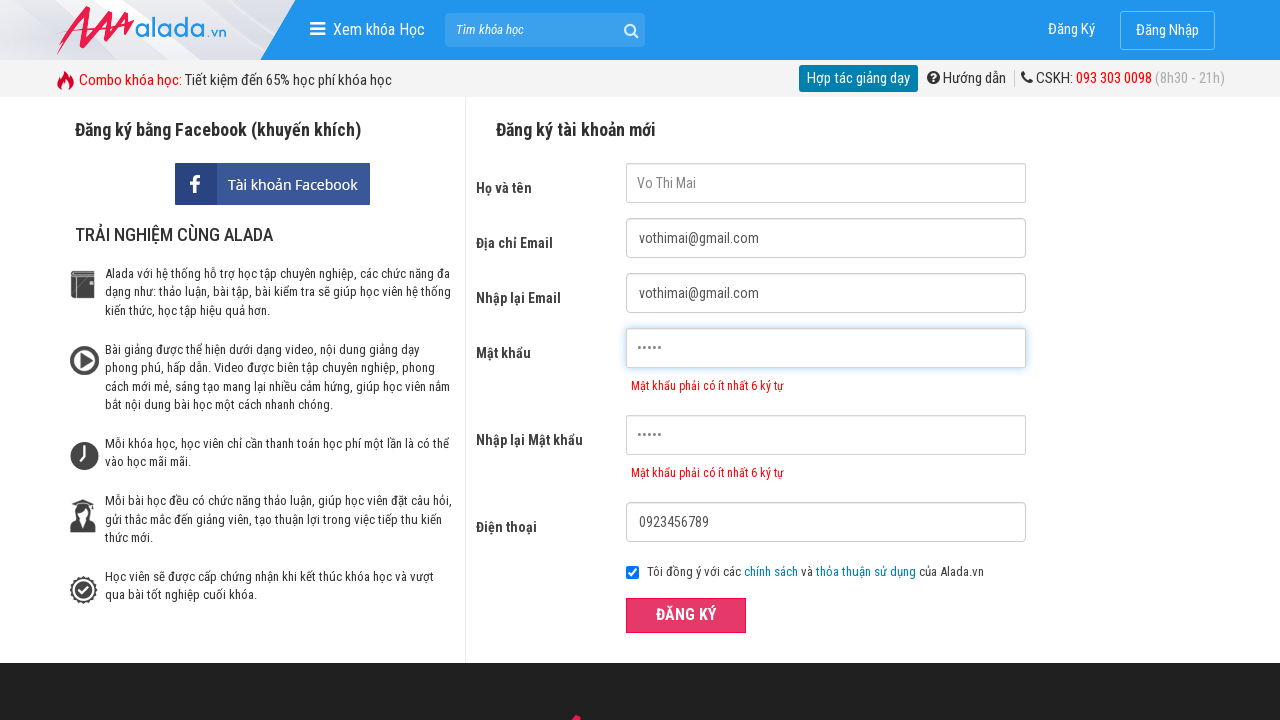

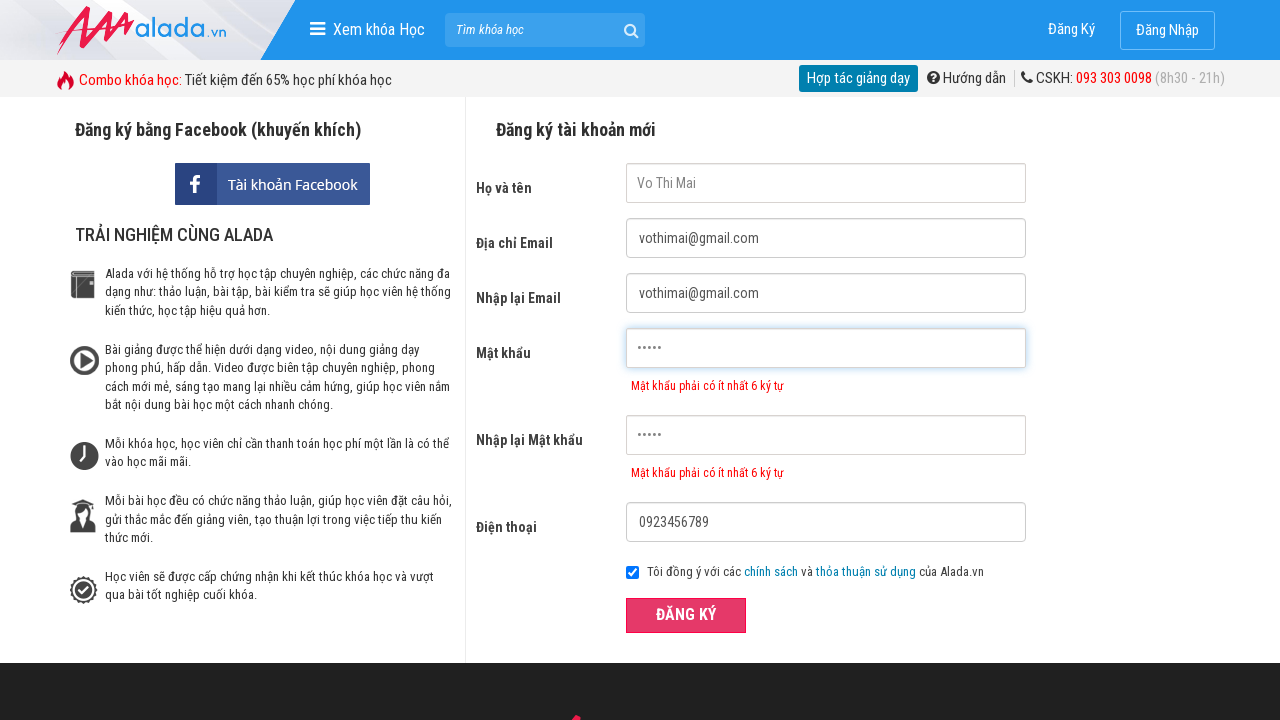